Navigates to QA Click Academy website and verifies the presence of "Featured Courses" text on the page and checks the visibility of a heading element

Starting URL: http://www.qaclickacademy.com/

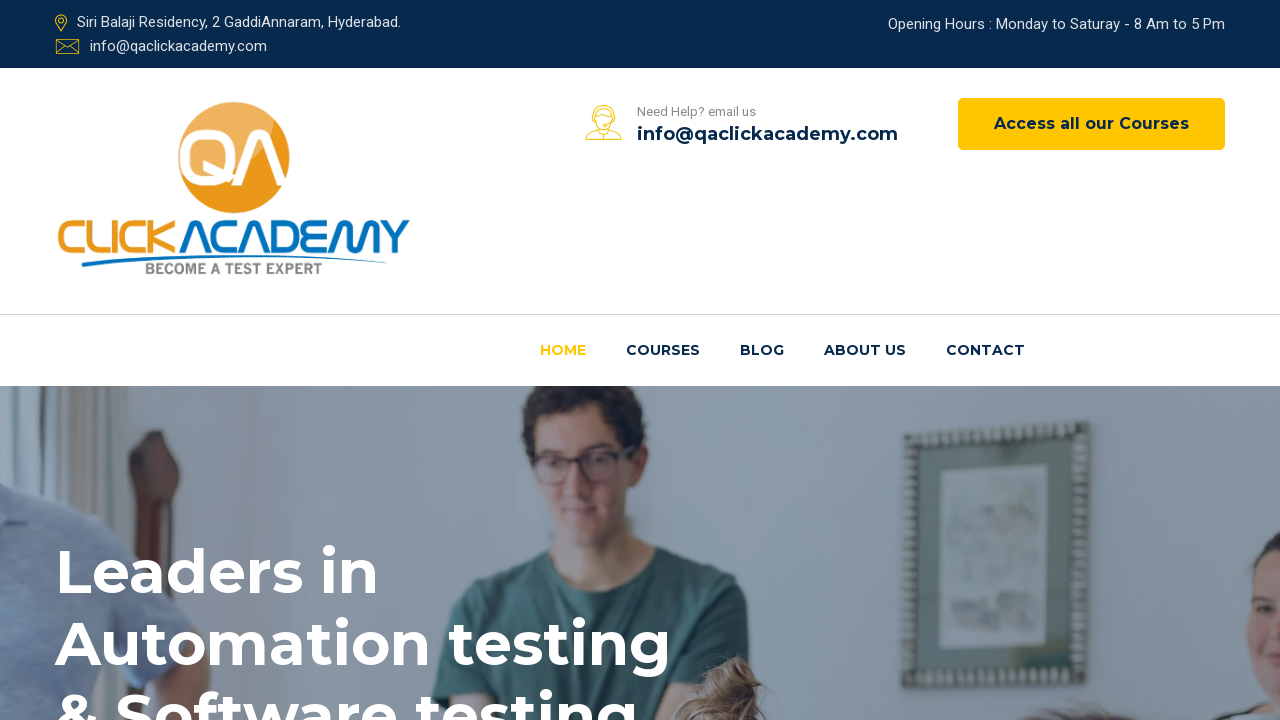

Navigated to QA Click Academy website
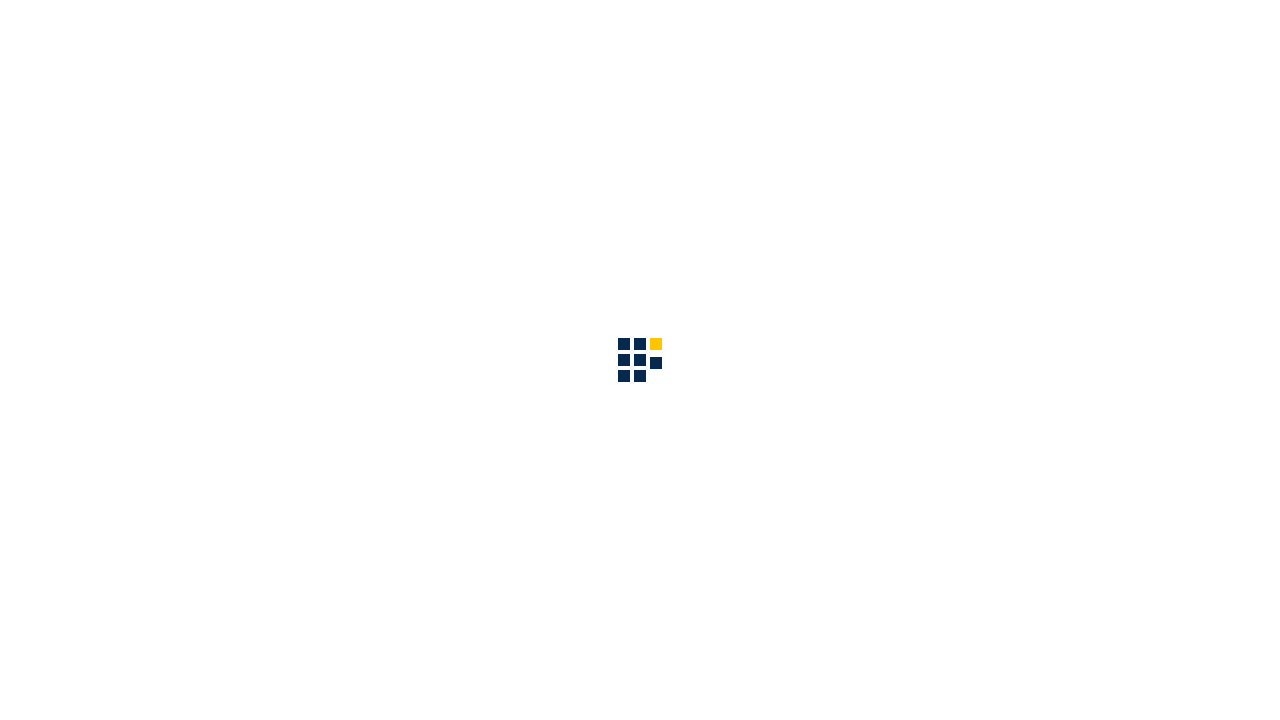

'Featured Courses' text is absent from page content
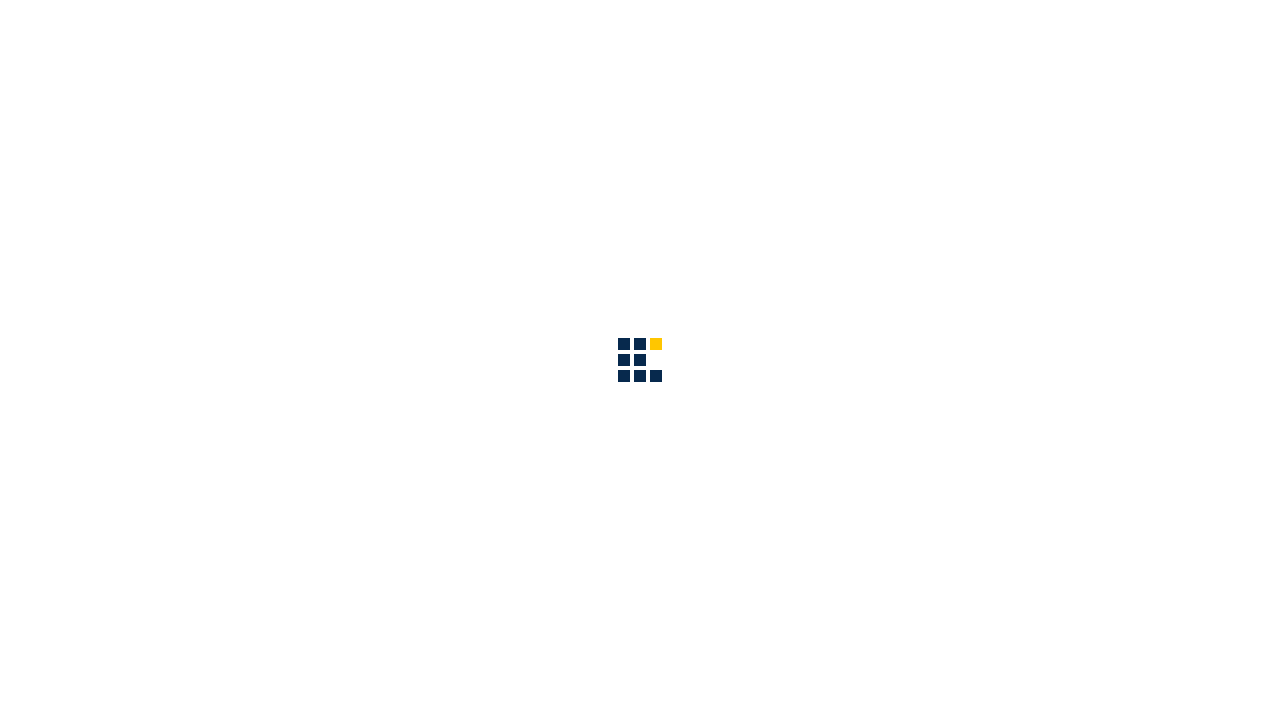

Located heading element with xpath //div[@class='text-center']/h2
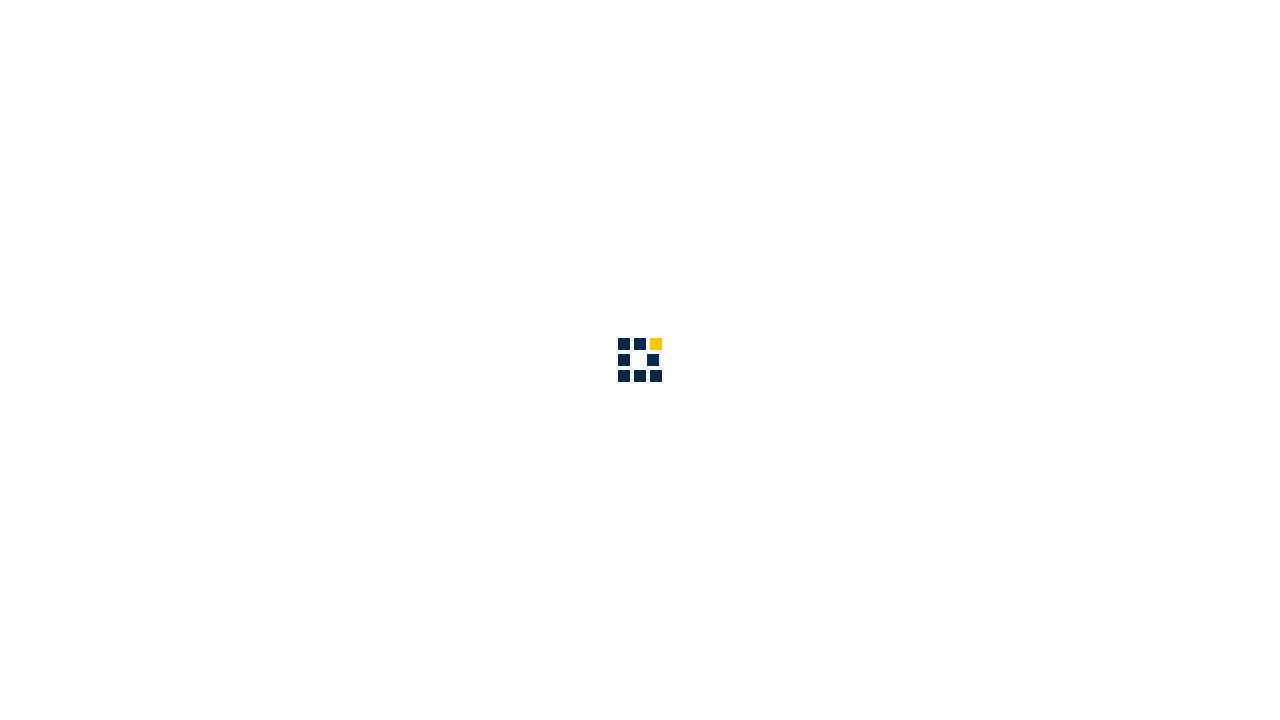

Checked heading element visibility - is_visible: False
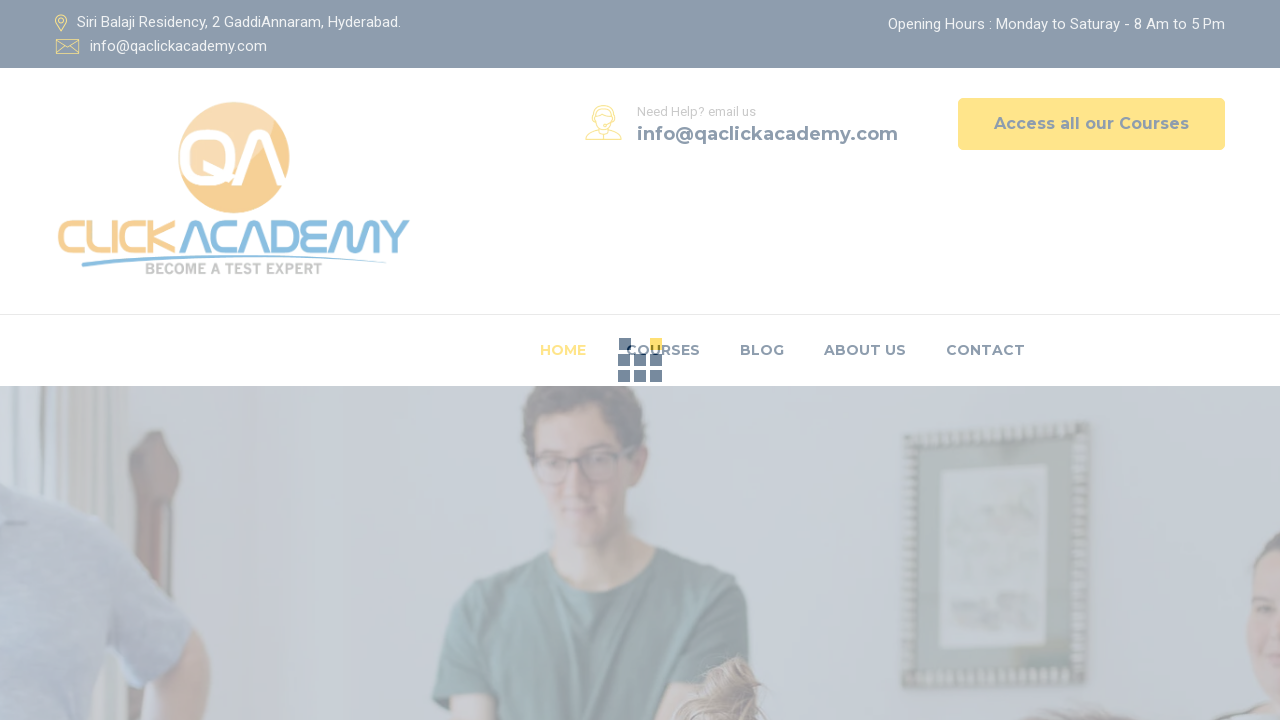

Assertion passed - heading element is not displayed as expected
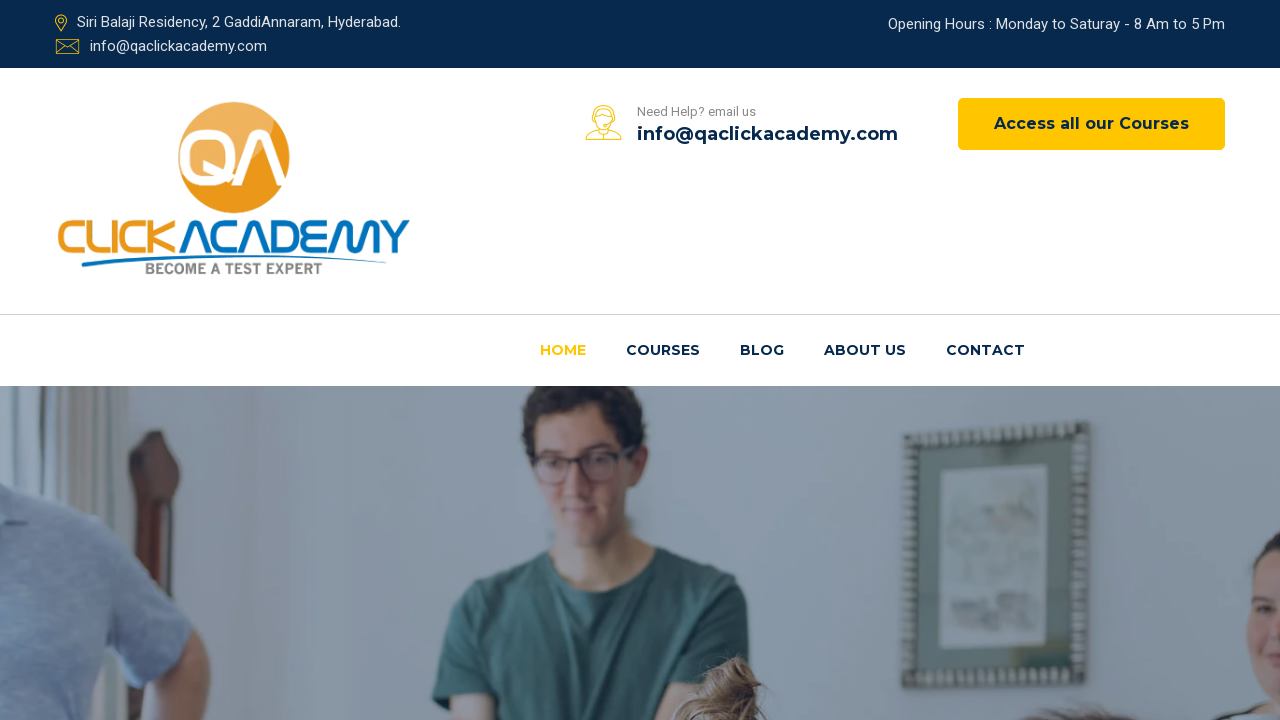

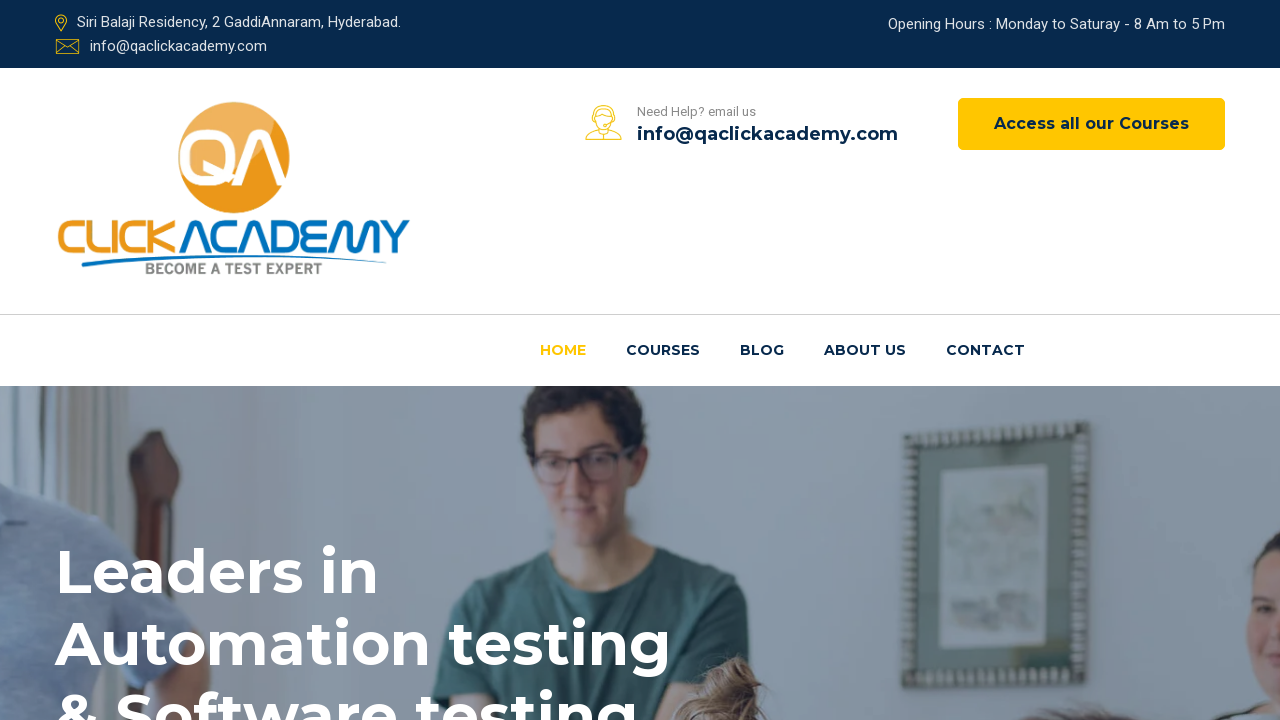